Navigates to the Demoblaze website and clicks on the Contact link

Starting URL: https://demoblaze.com/

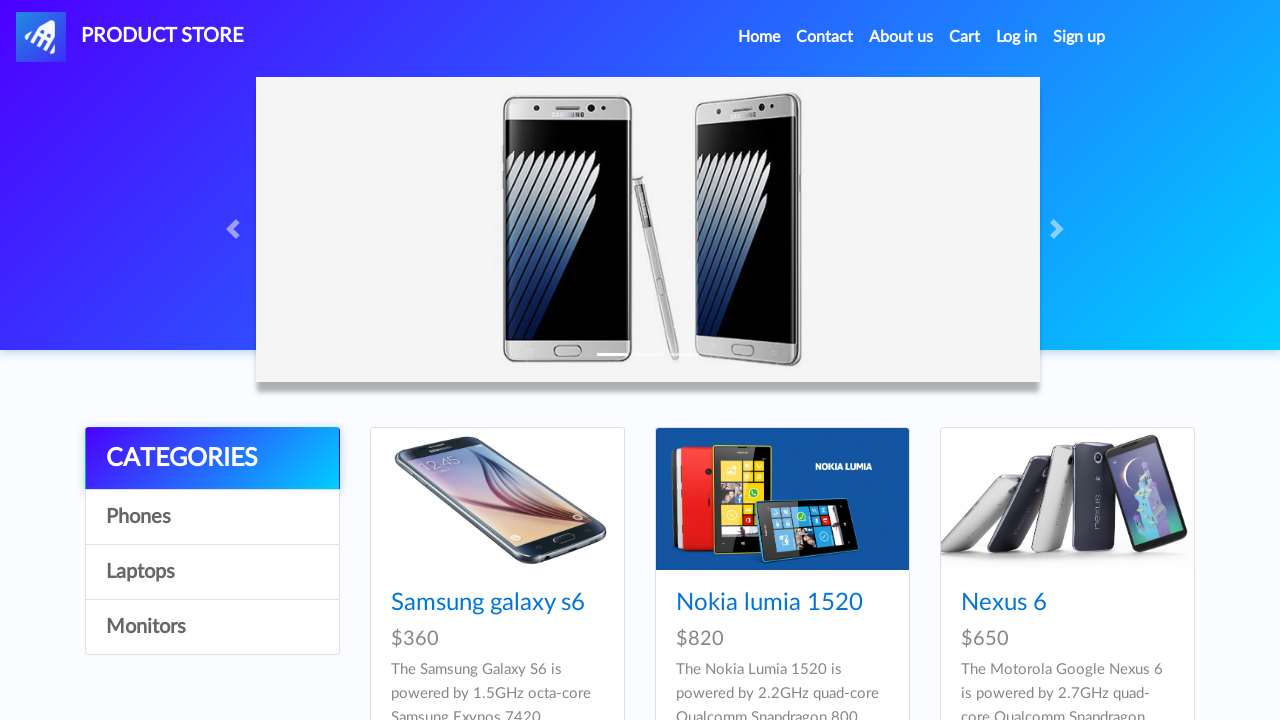

Navigated to Demoblaze website
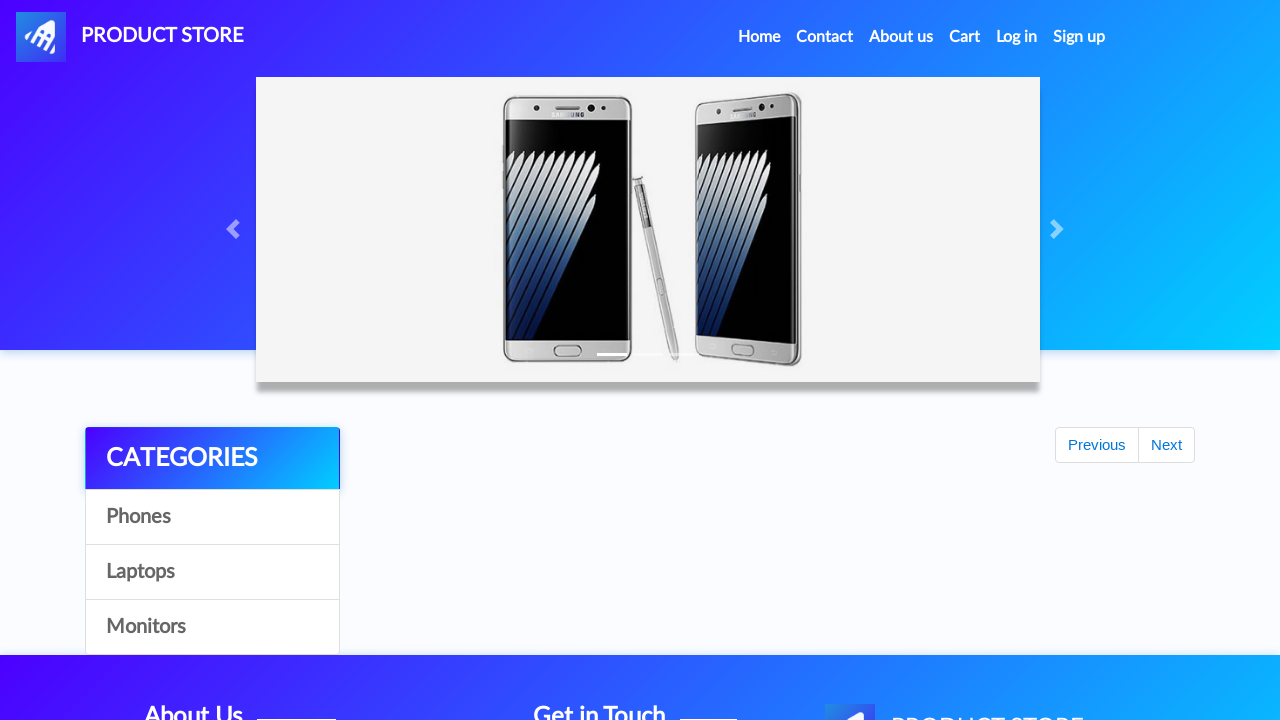

Clicked on the Contact link at (825, 37) on xpath=//a[text()='Contact']
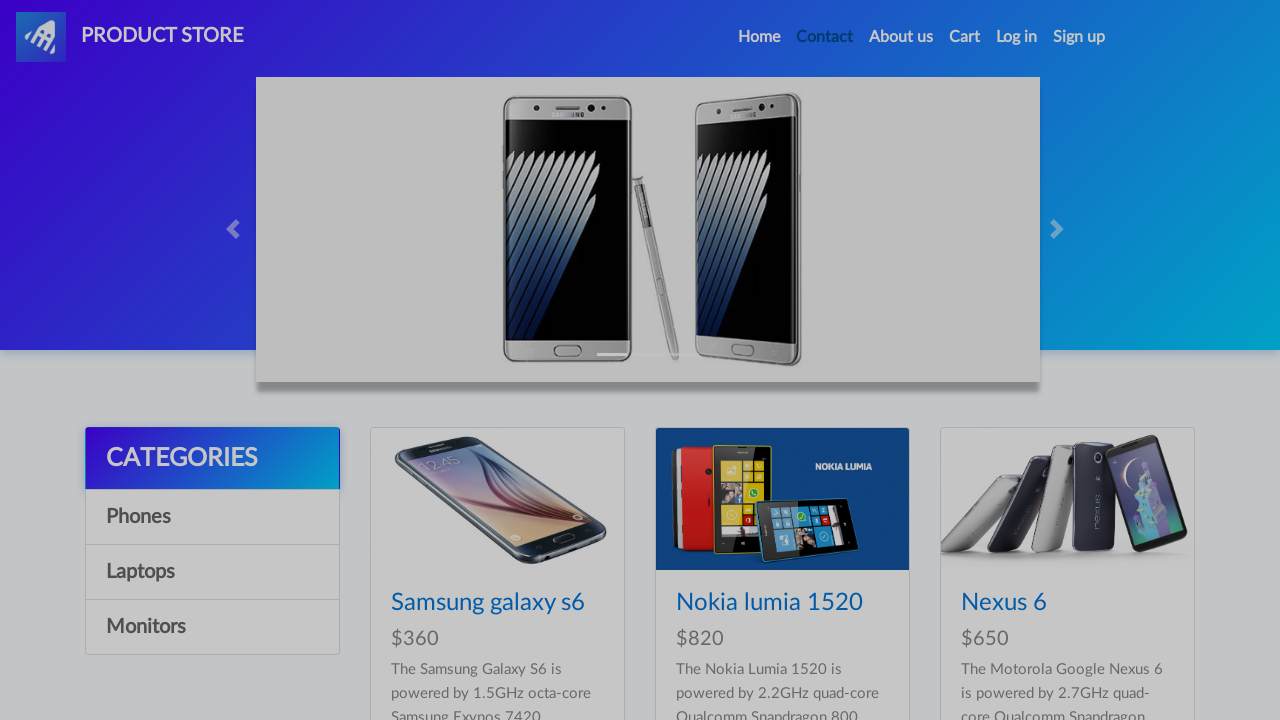

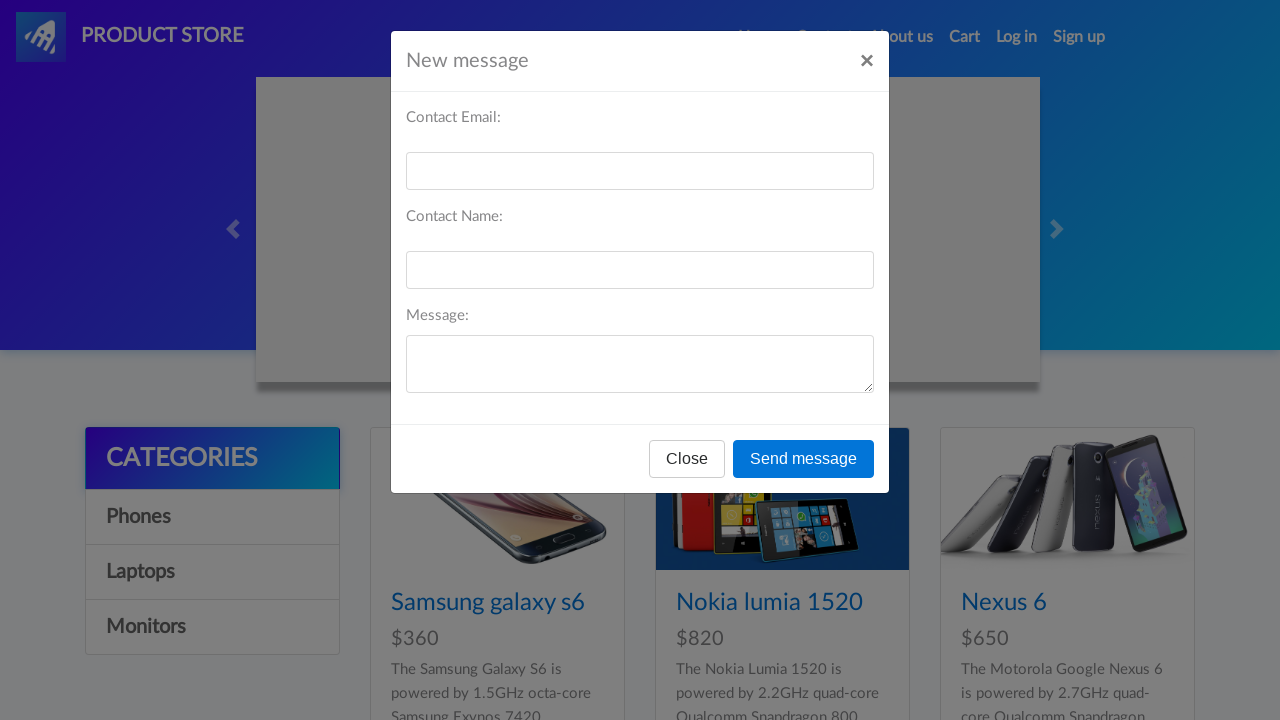